Tests page load delay by navigating to a slow-loading page and clicking a button that appears after delay

Starting URL: http://www.uitestingplayground.com/

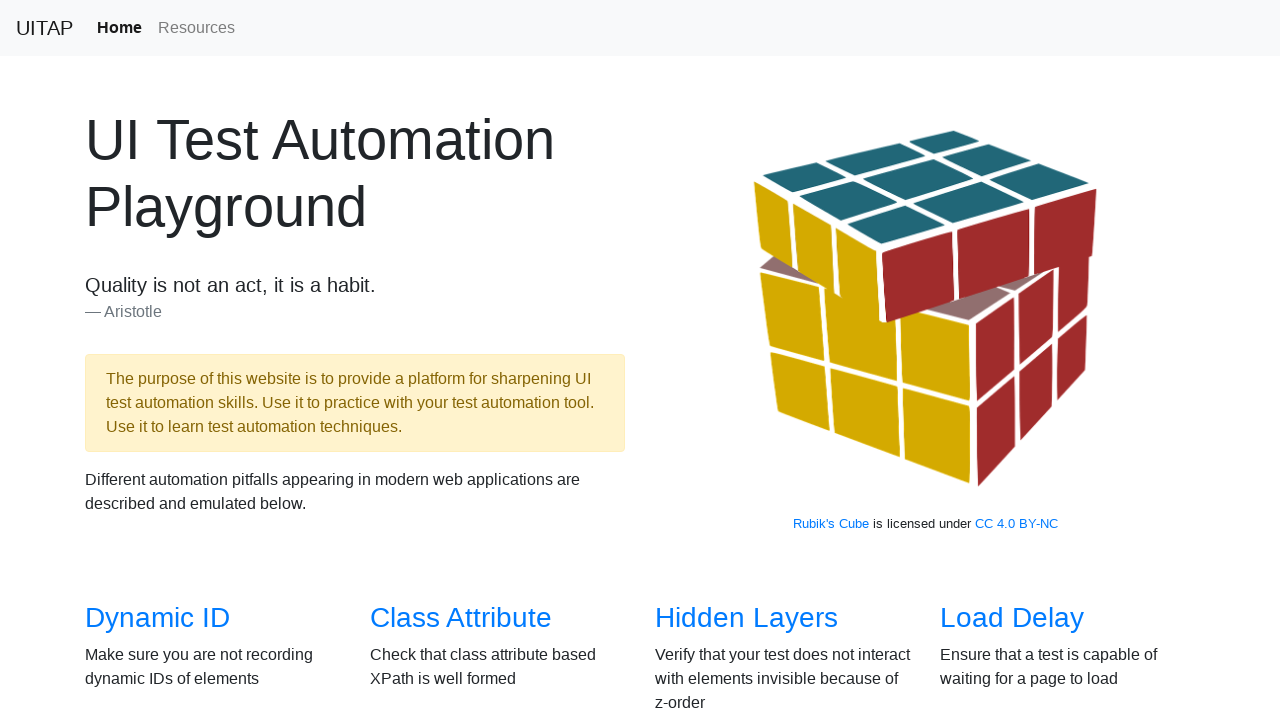

Clicked on Load Delay page link at (1012, 618) on a[href='/loaddelay']
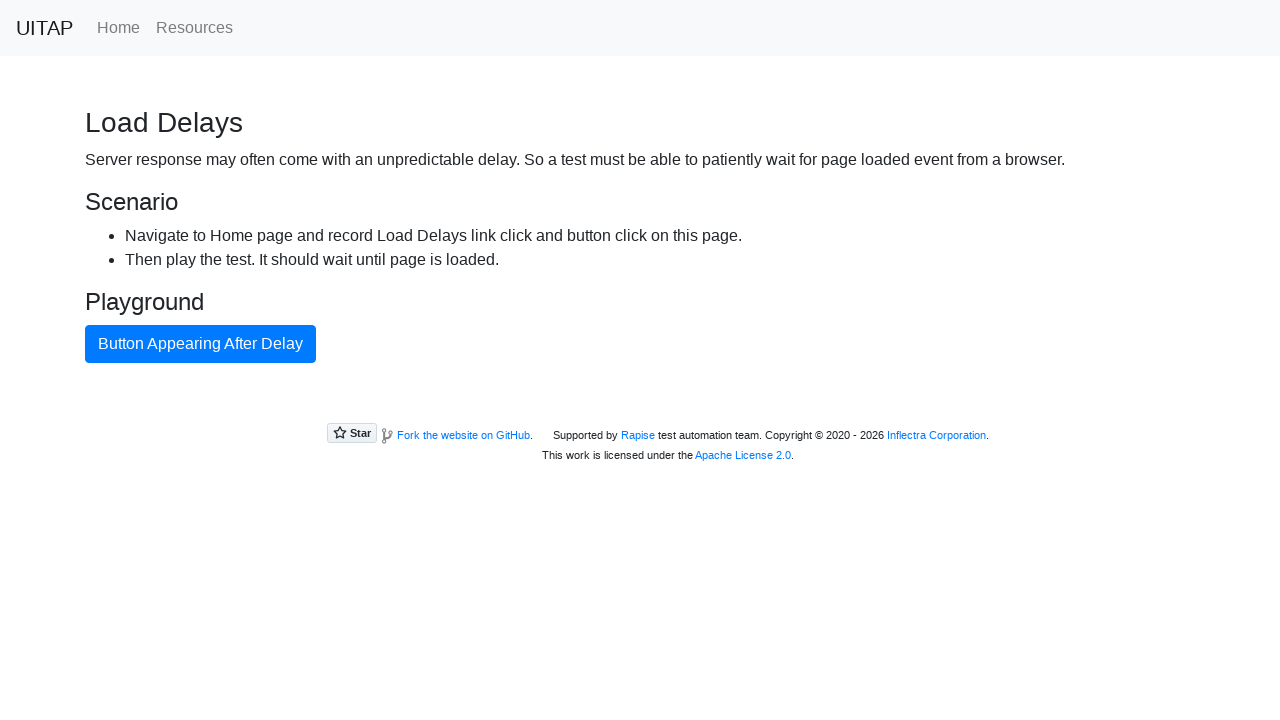

Waited for delayed button to appear on page
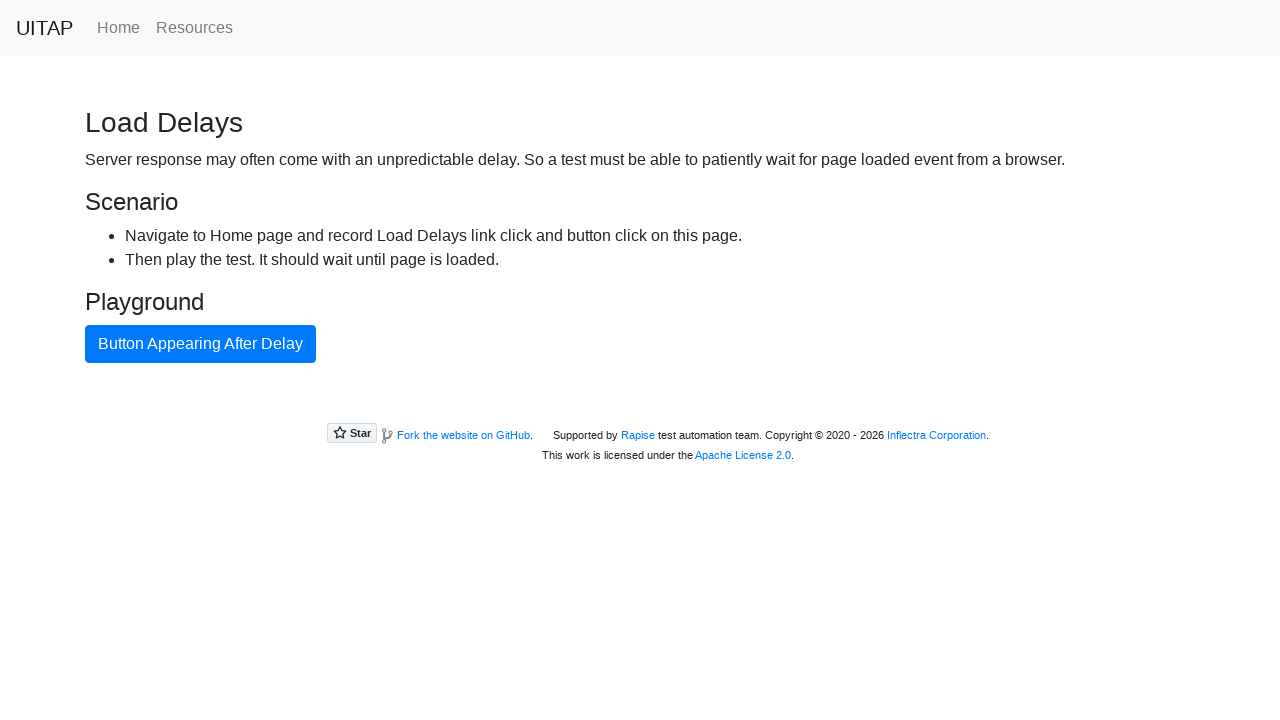

Clicked the button that appeared after delay at (200, 344) on button:has-text('Button Appearing After Delay')
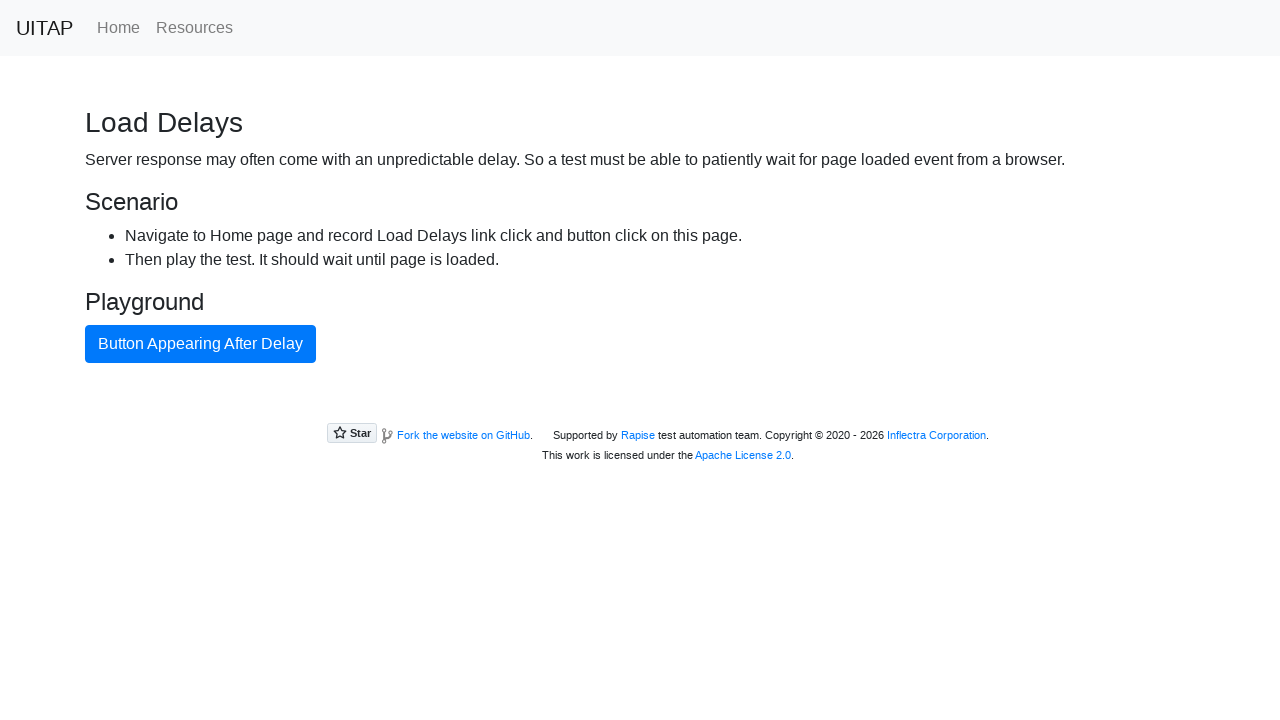

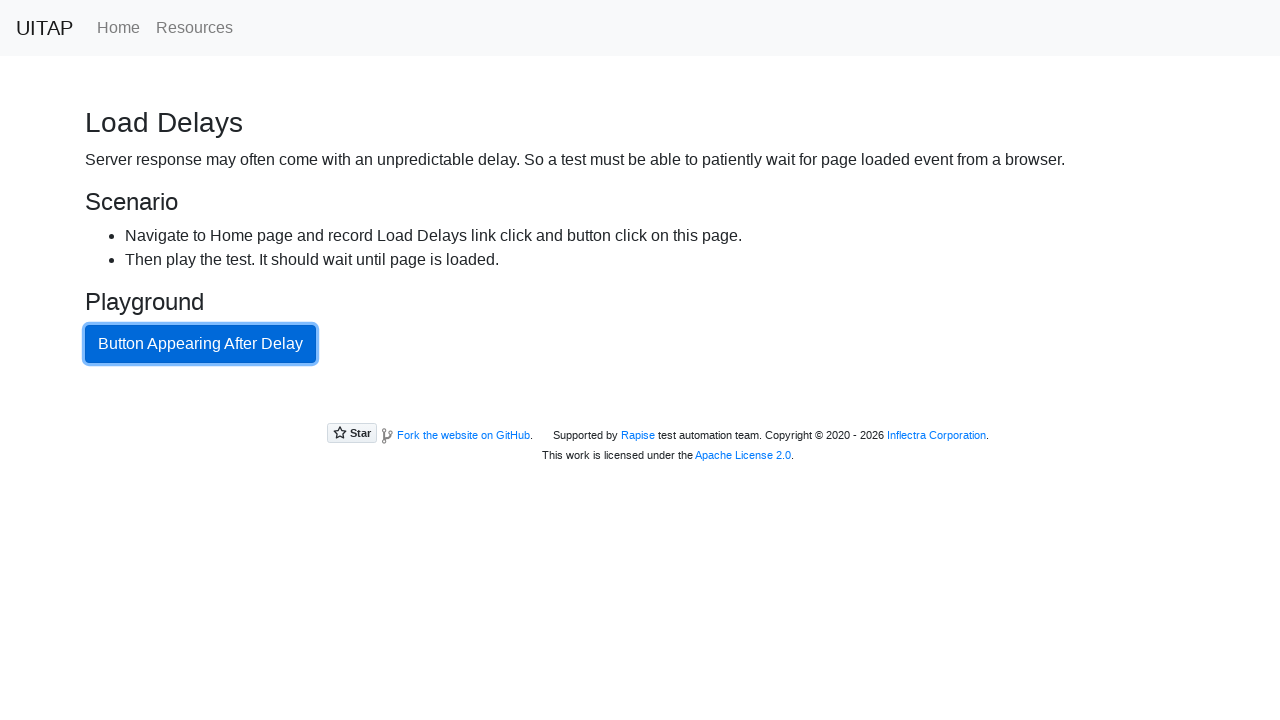